Tests web table functionality on DemoQA by deleting existing records and adding new records with form data including first name, last name, email, age, salary, and department fields.

Starting URL: https://demoqa.com/webtables

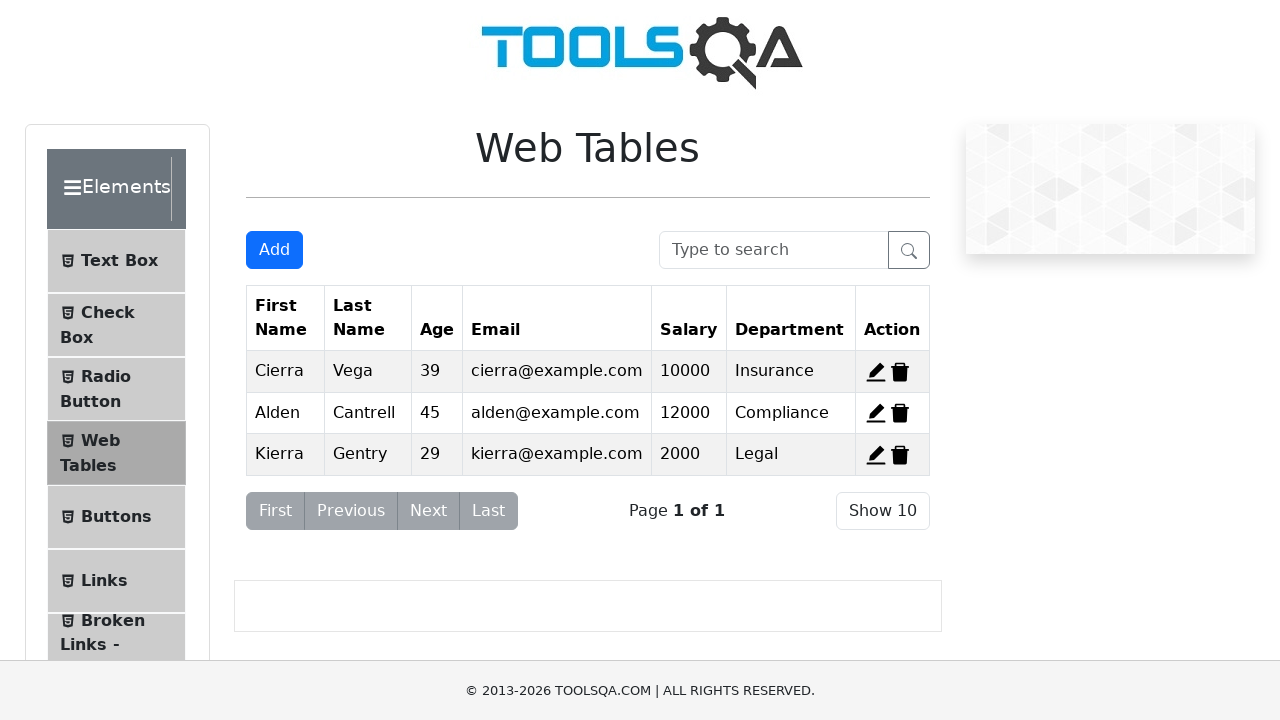

Web table loaded and delete button for first record is visible
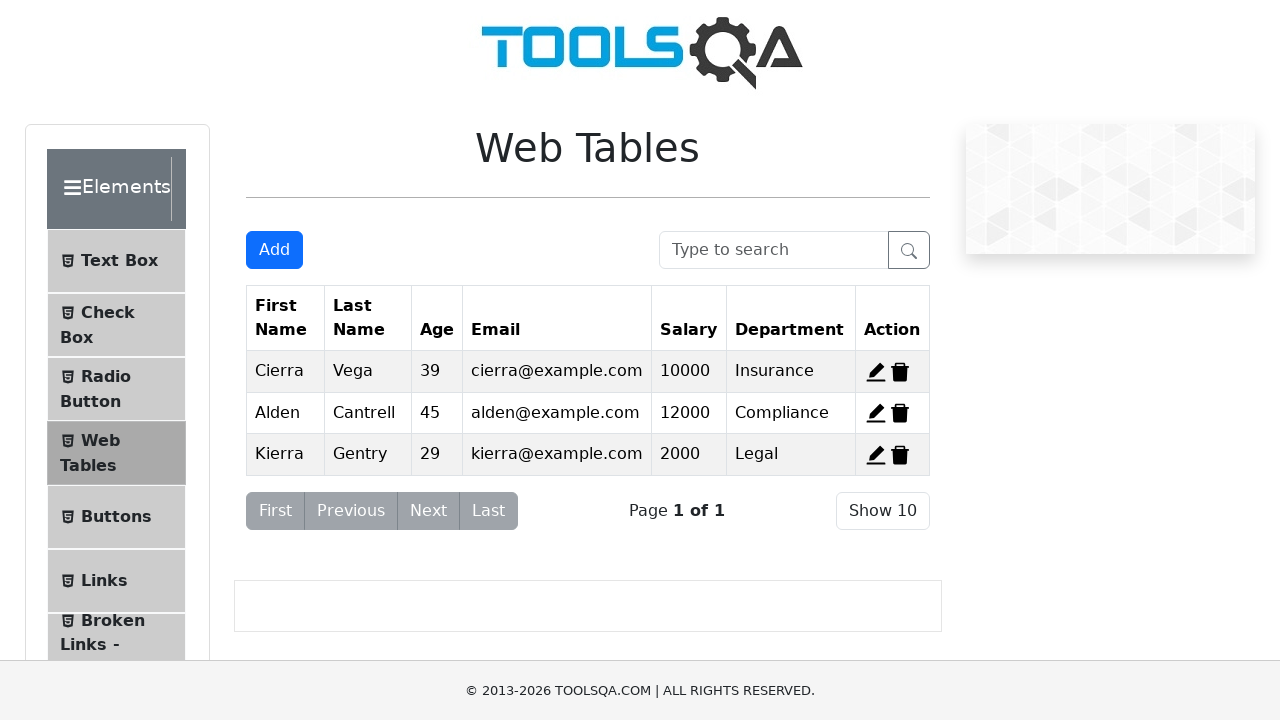

Deleted record 1 at (900, 372) on //*[@id="delete-record-1"]
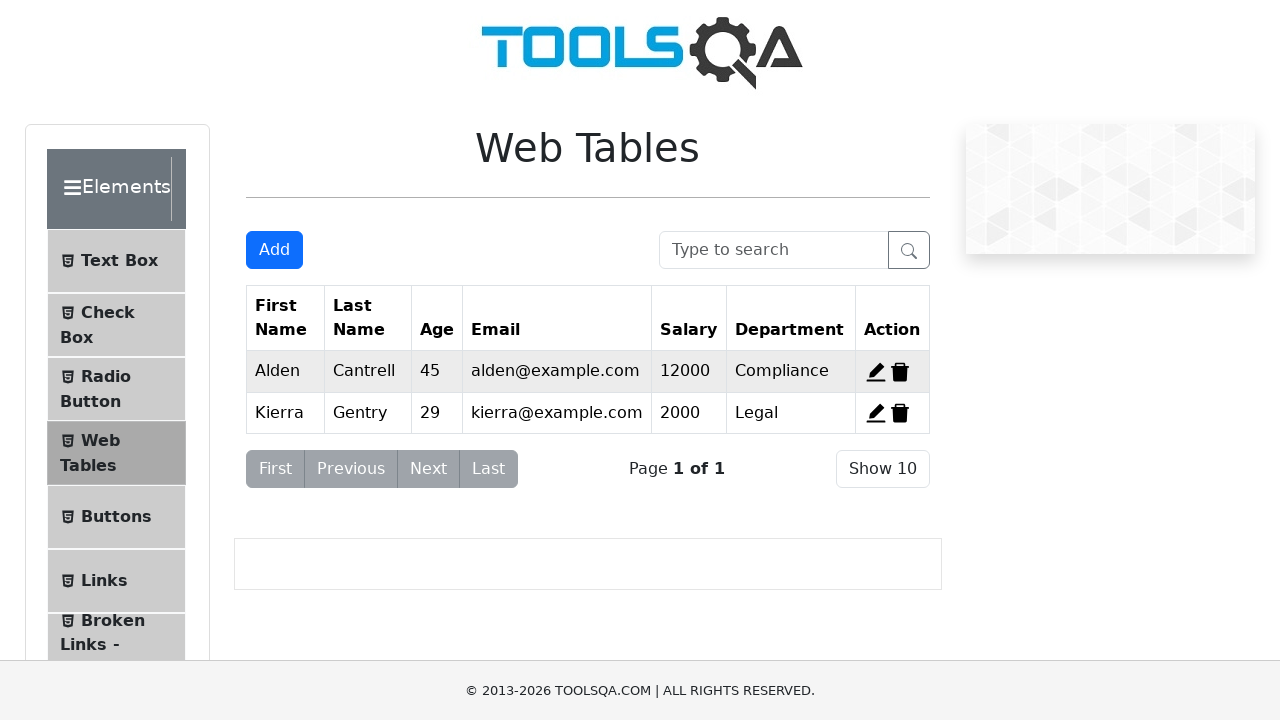

Deleted record 2 at (900, 372) on //*[@id="delete-record-2"]
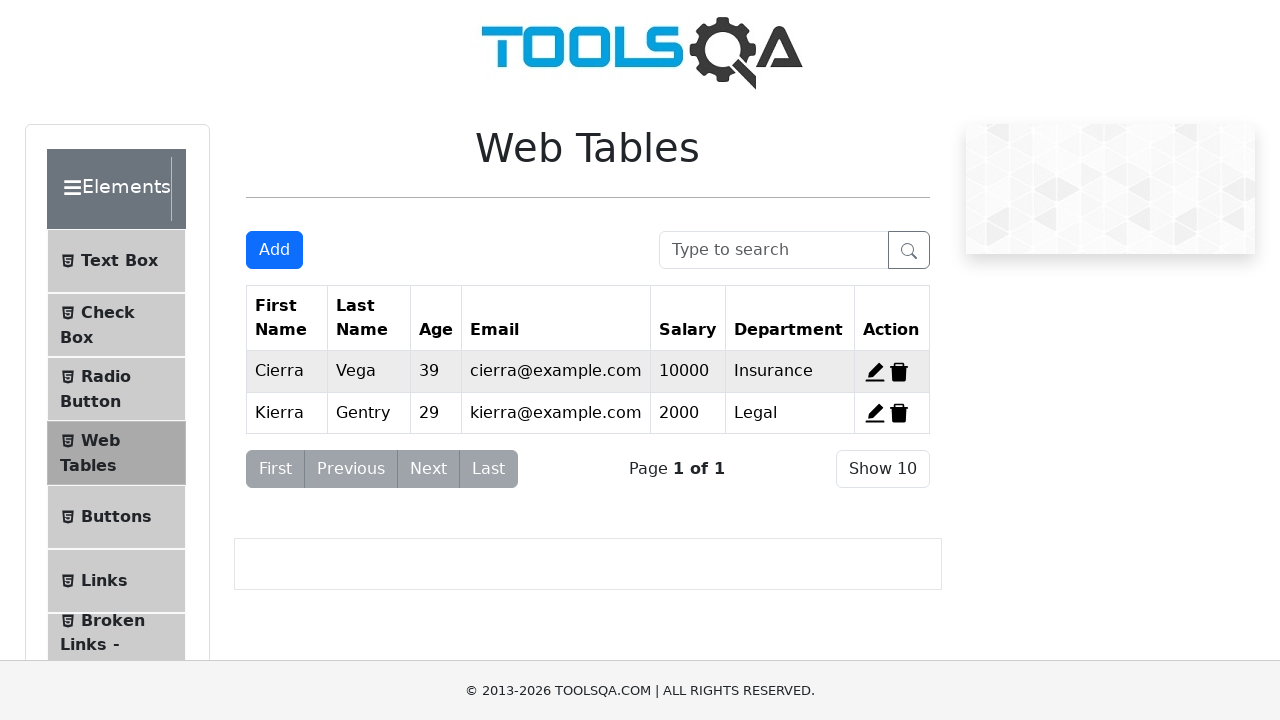

Deleted record 3 at (899, 413) on //*[@id="delete-record-3"]
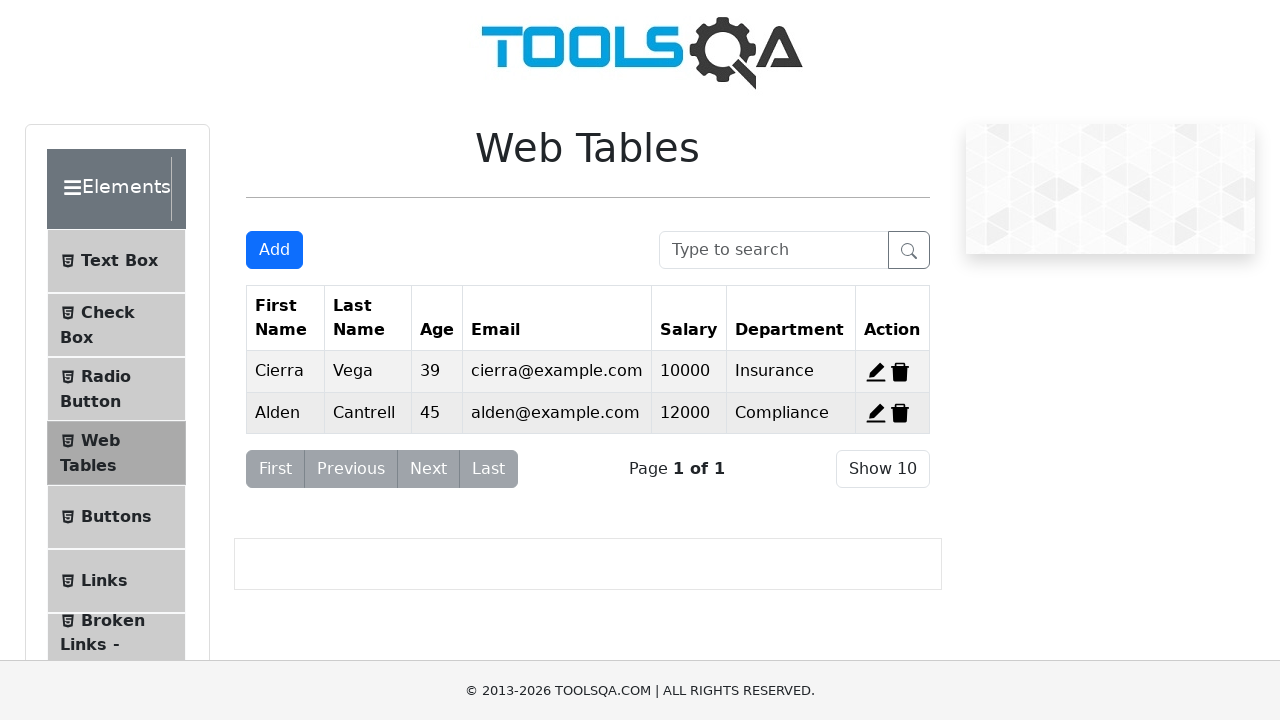

Clicked add new record button to add record for John Smith at (274, 250) on #addNewRecordButton
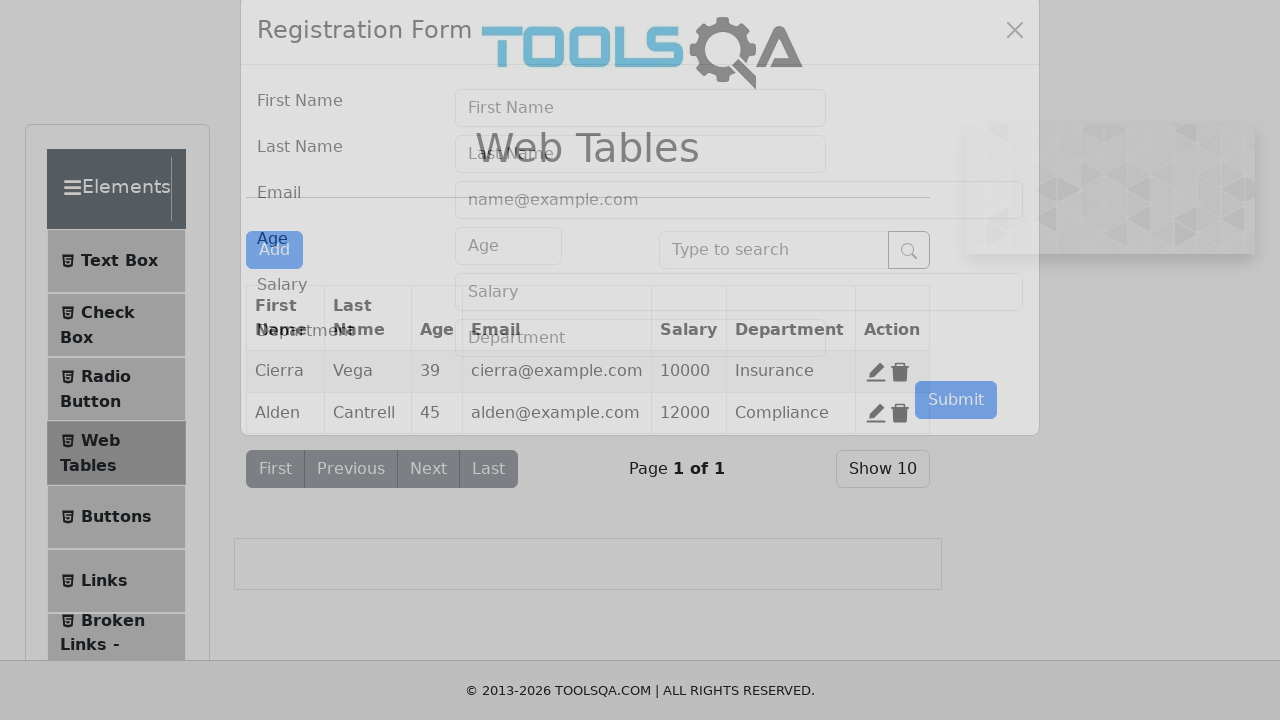

Add record modal appeared
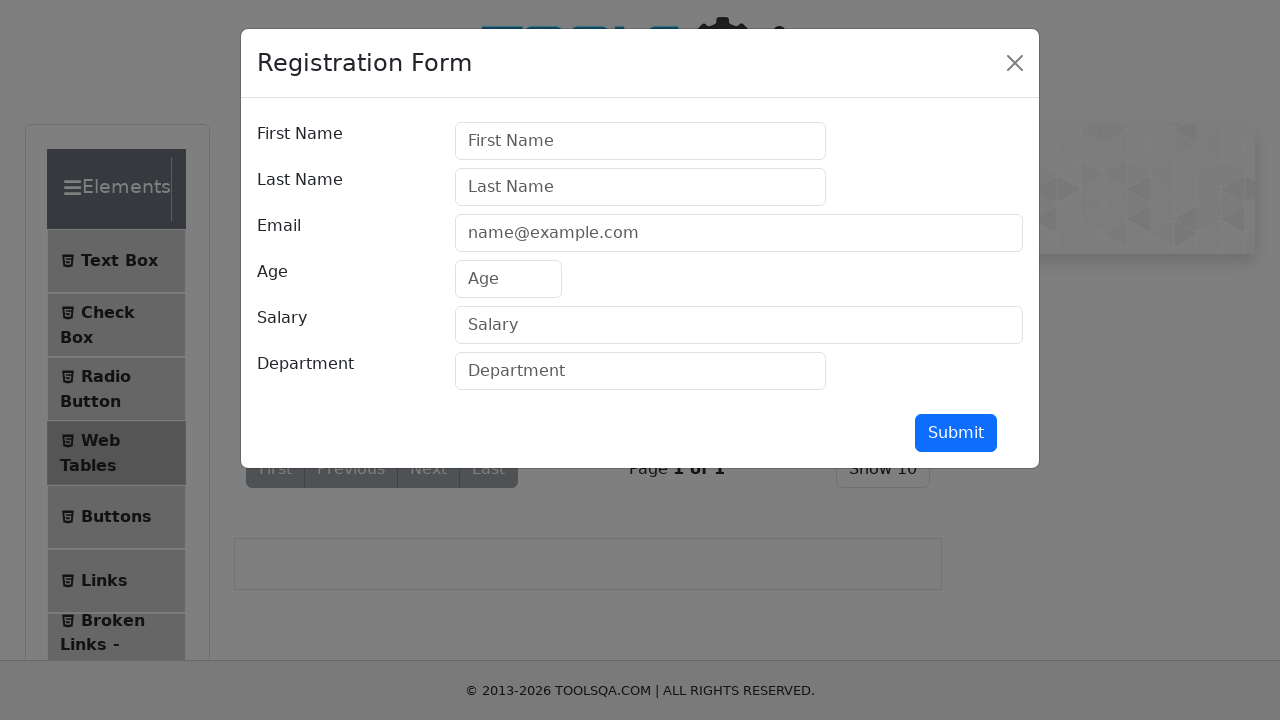

Filled first name field with 'John' on #firstName
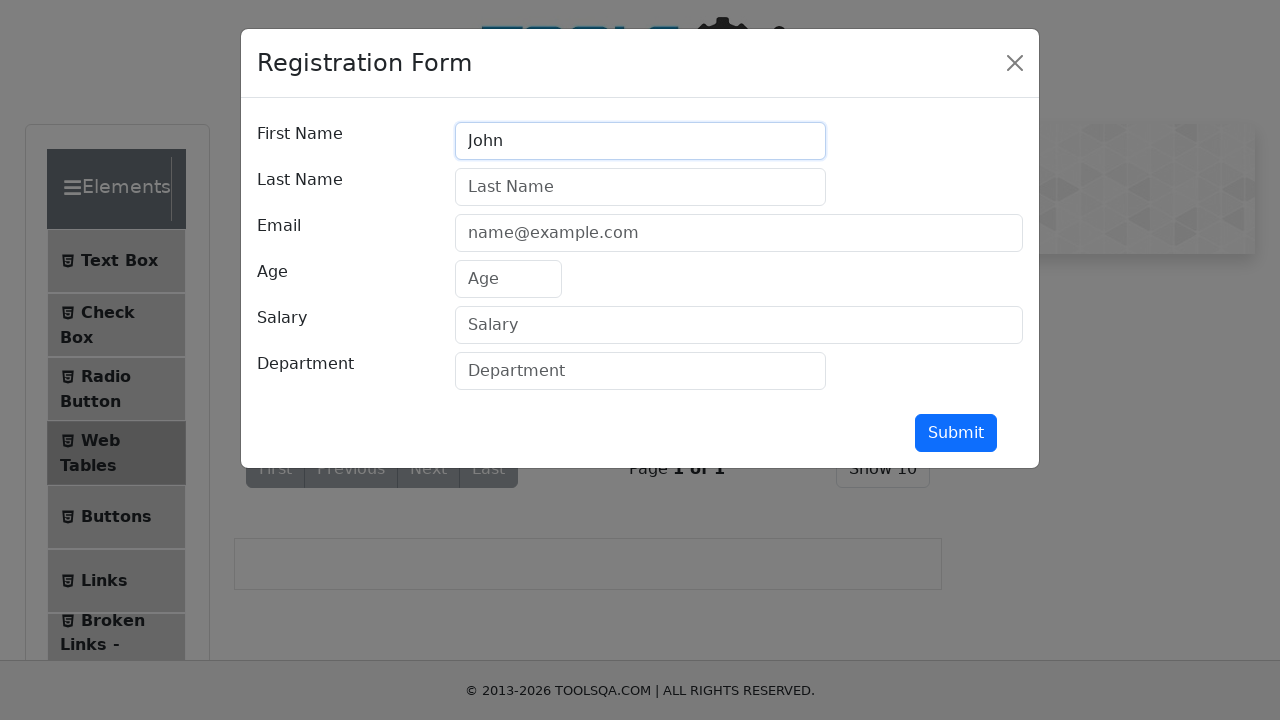

Filled last name field with 'Smith' on #lastName
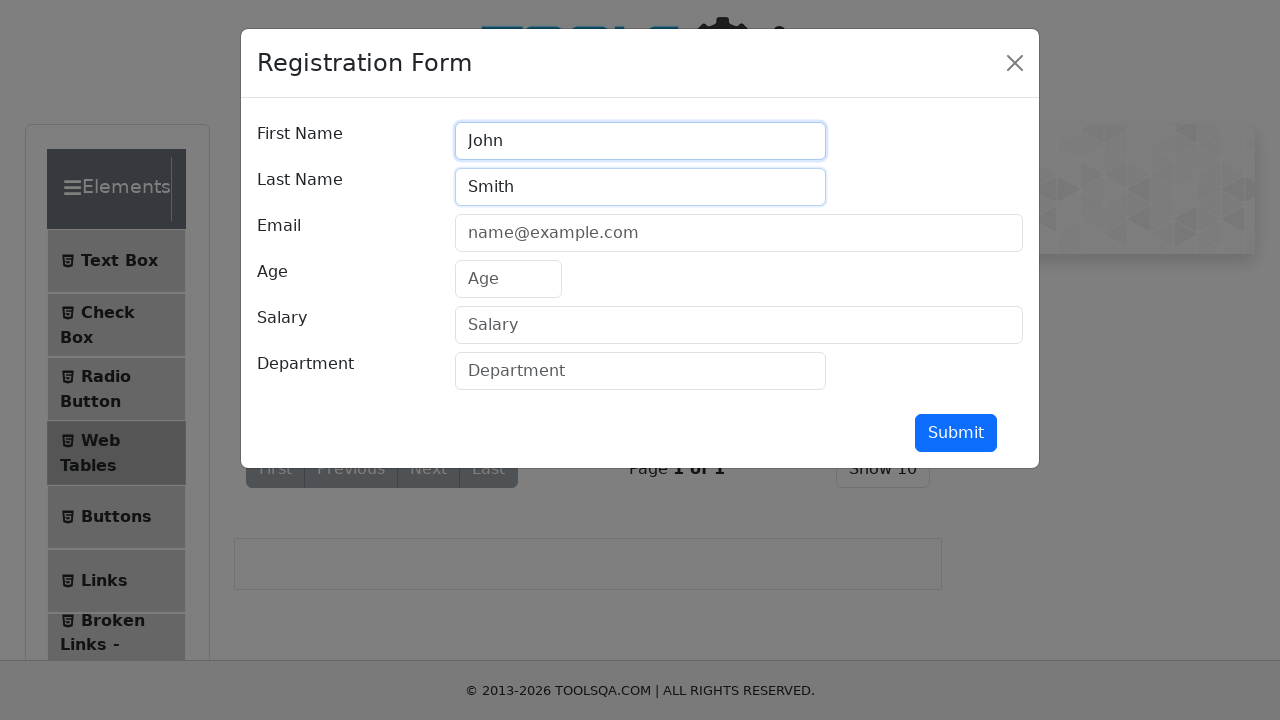

Filled email field with 'john.smith@example.com' on #userEmail
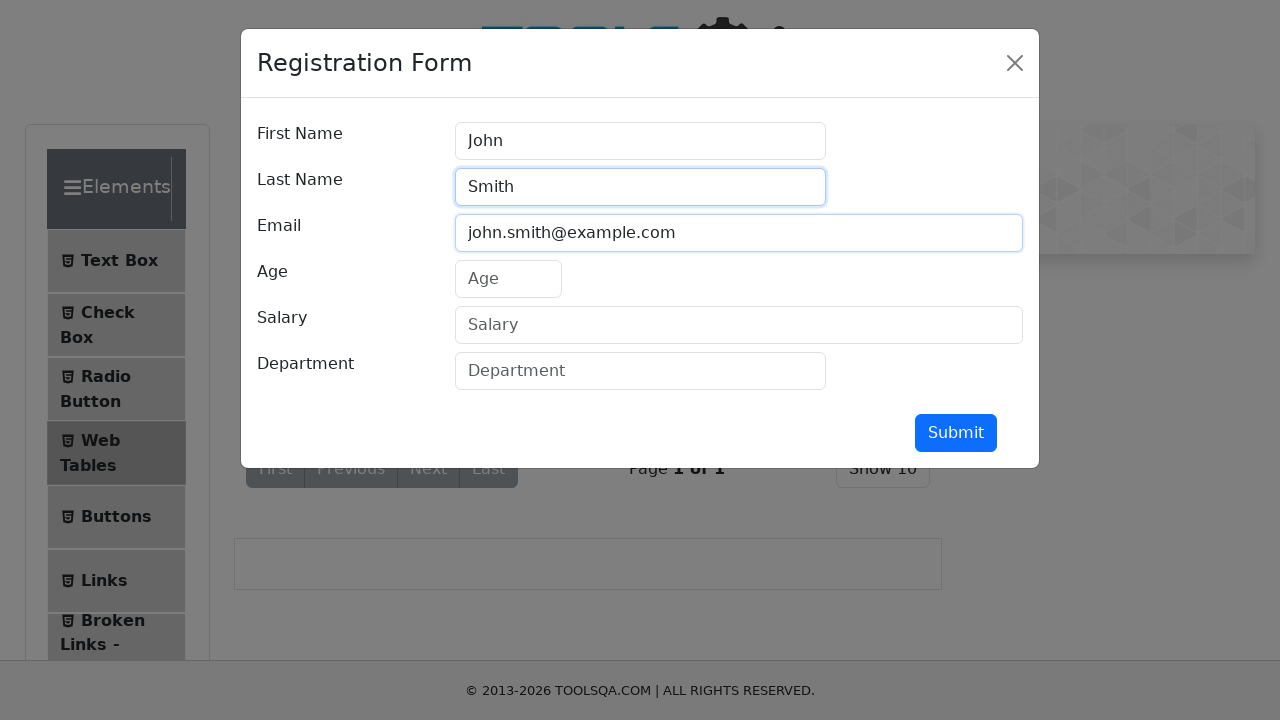

Filled age field with '28' on #age
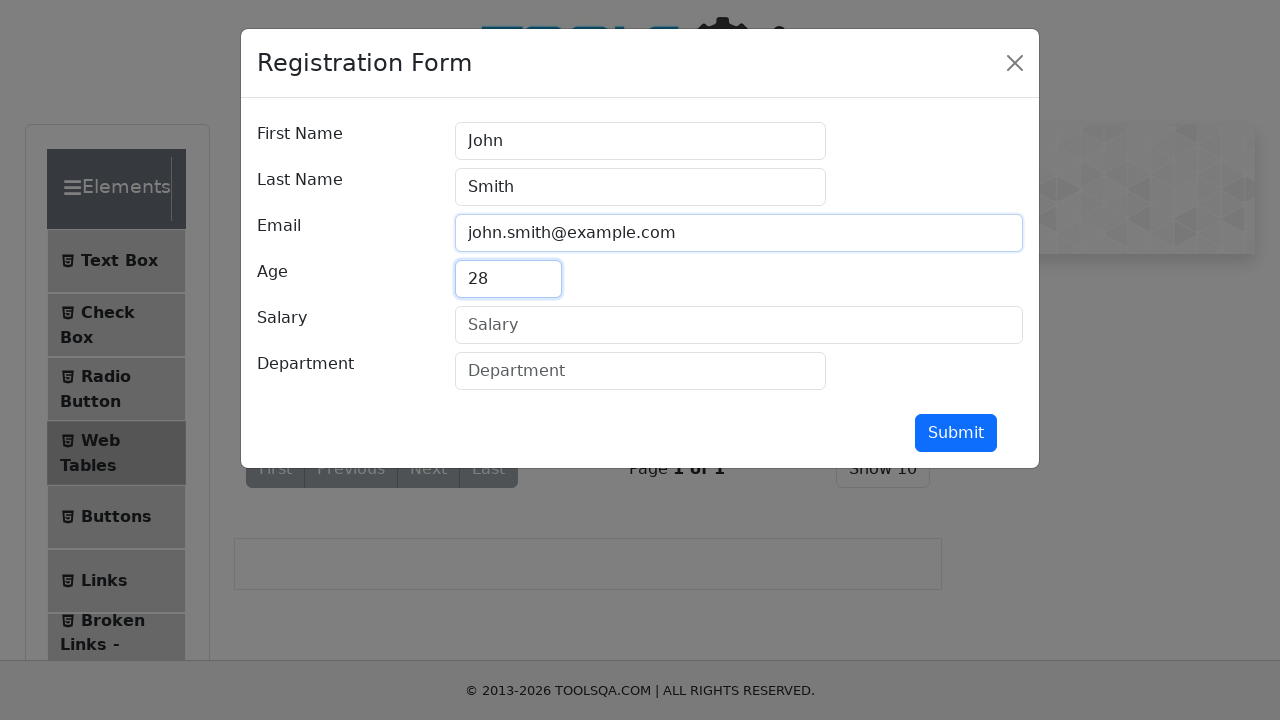

Filled salary field with '50000' on #salary
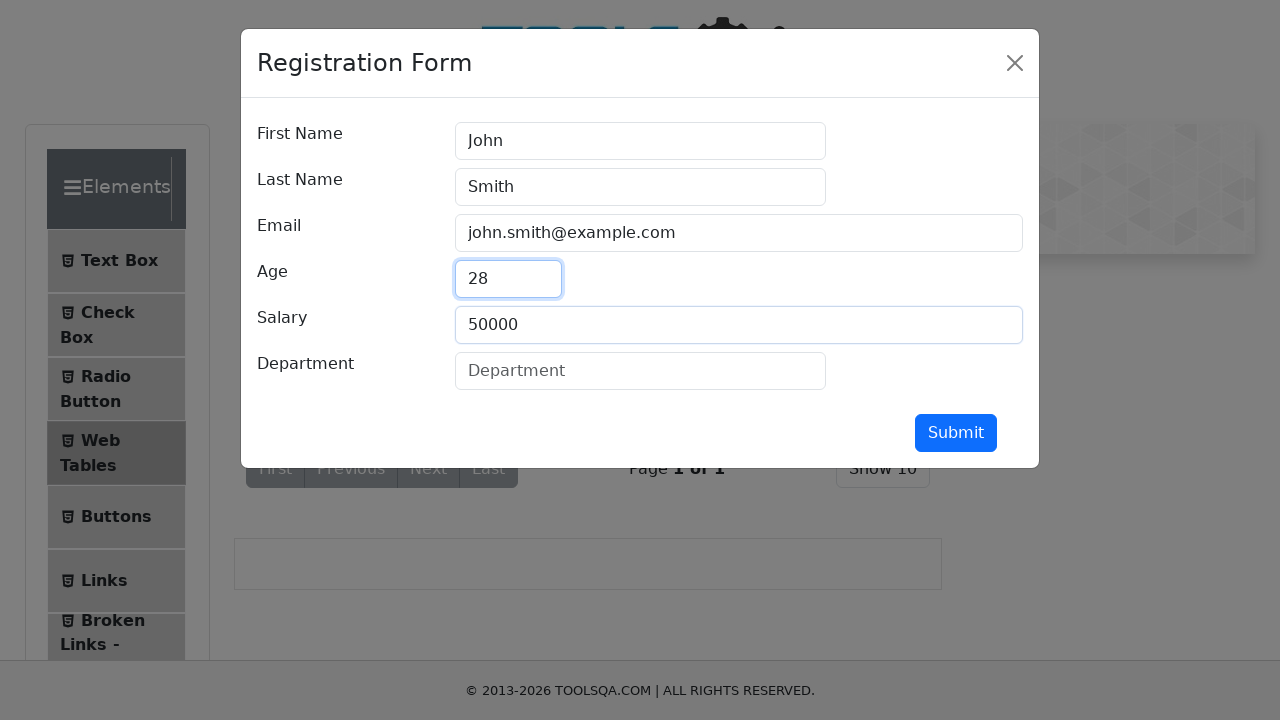

Filled department field with 'Engineering' on #department
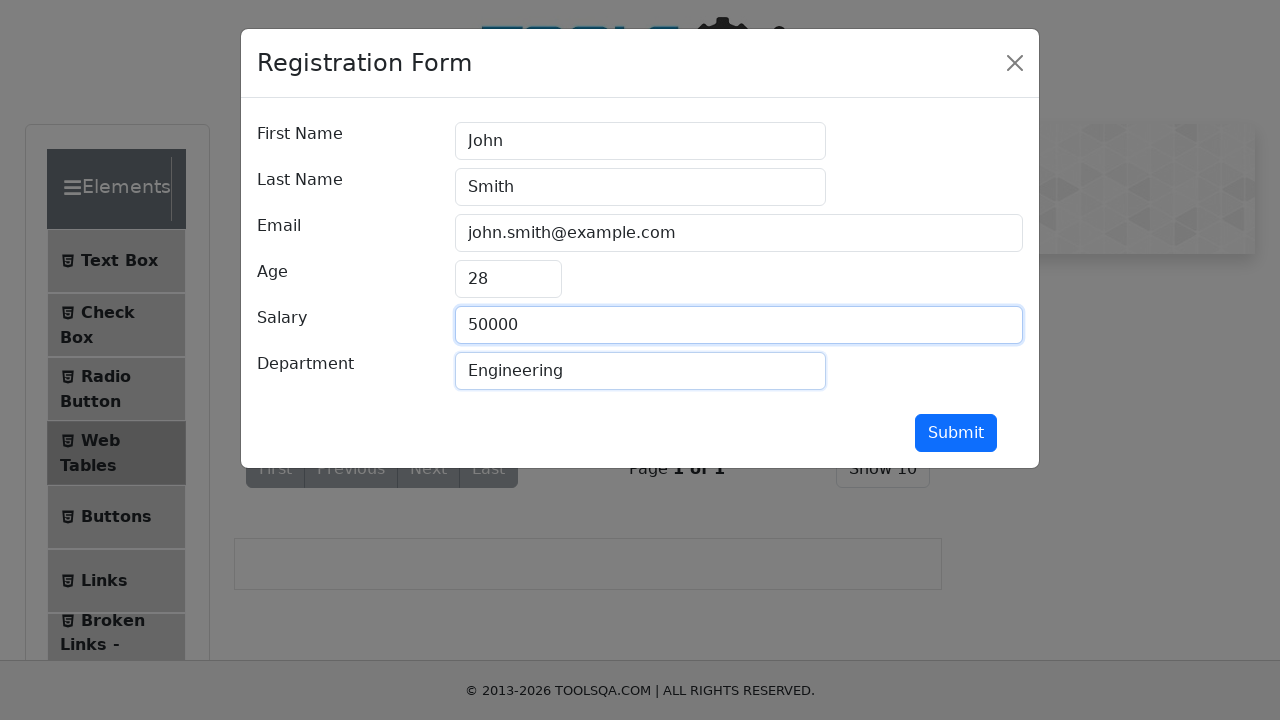

Submitted form for John Smith at (956, 433) on #submit
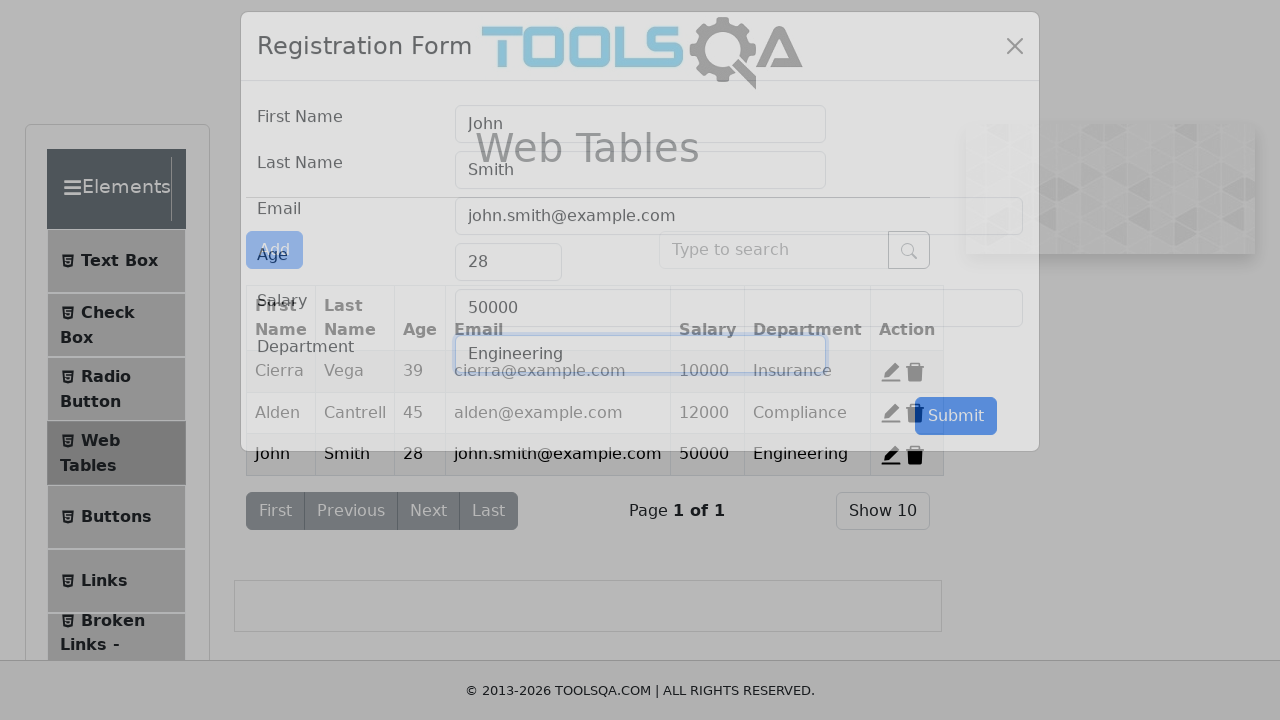

Add record modal closed and record was added to table
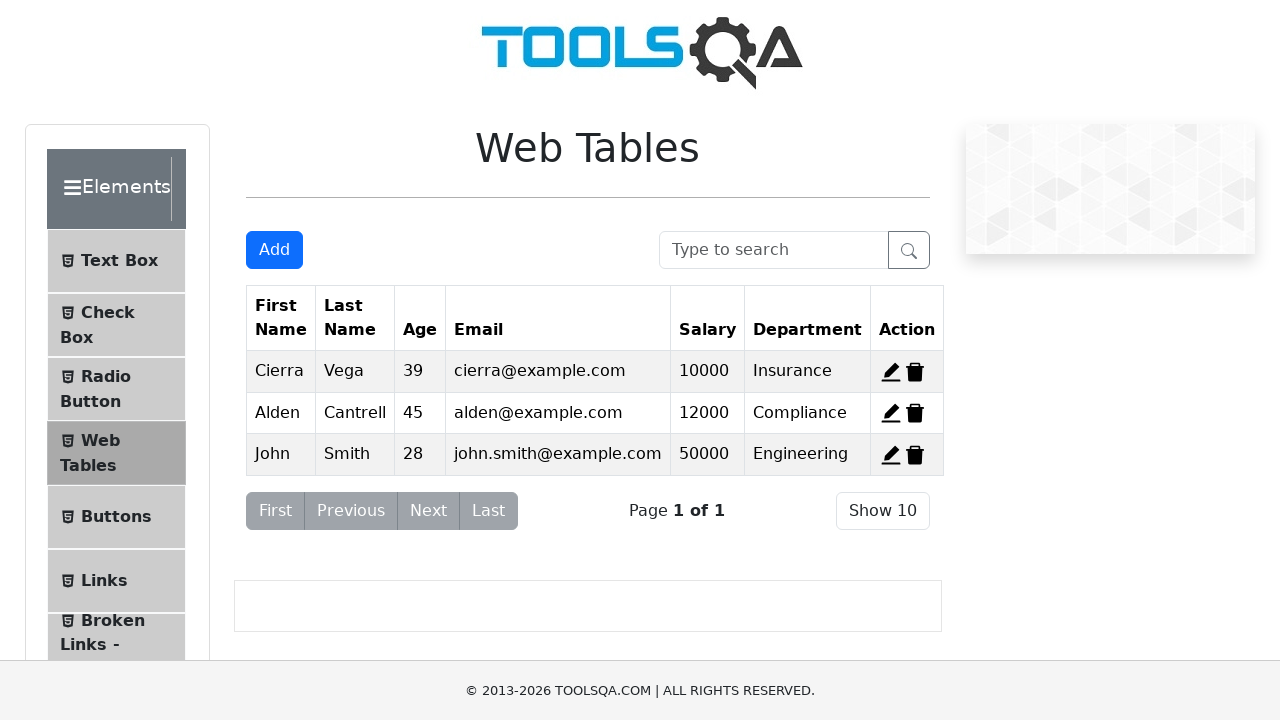

Clicked add new record button to add record for Sarah Johnson at (274, 250) on #addNewRecordButton
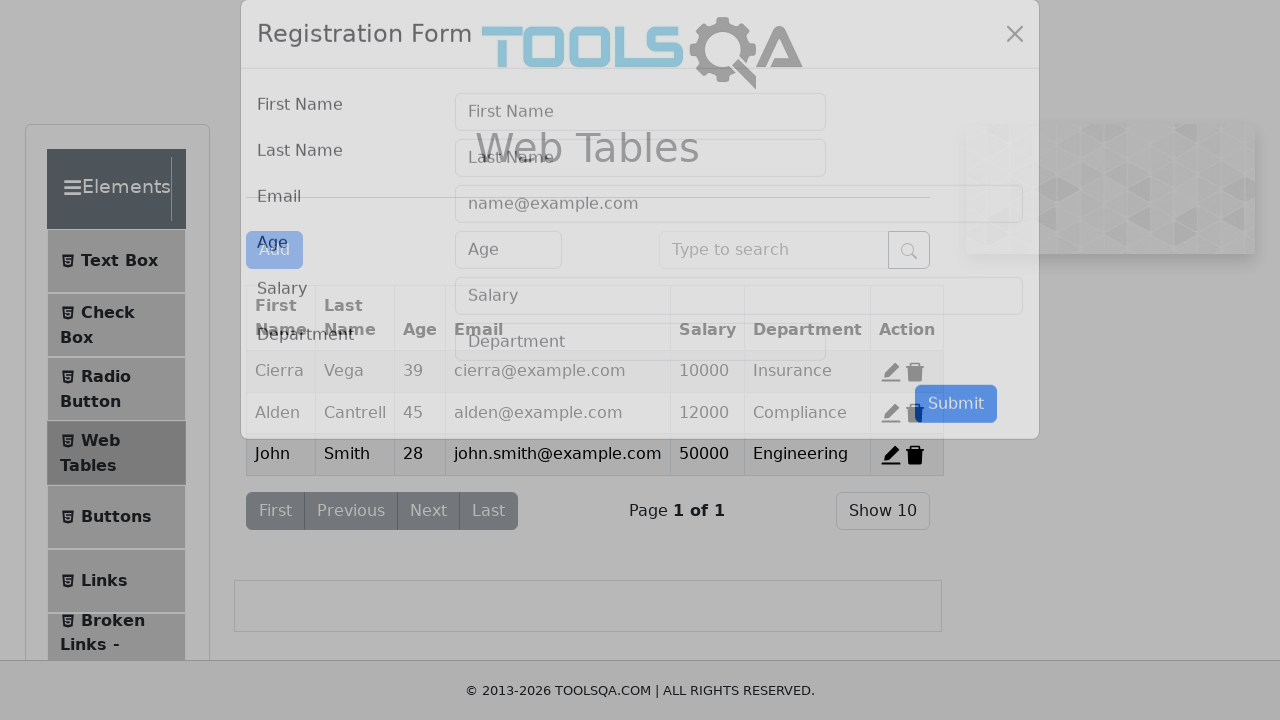

Add record modal appeared
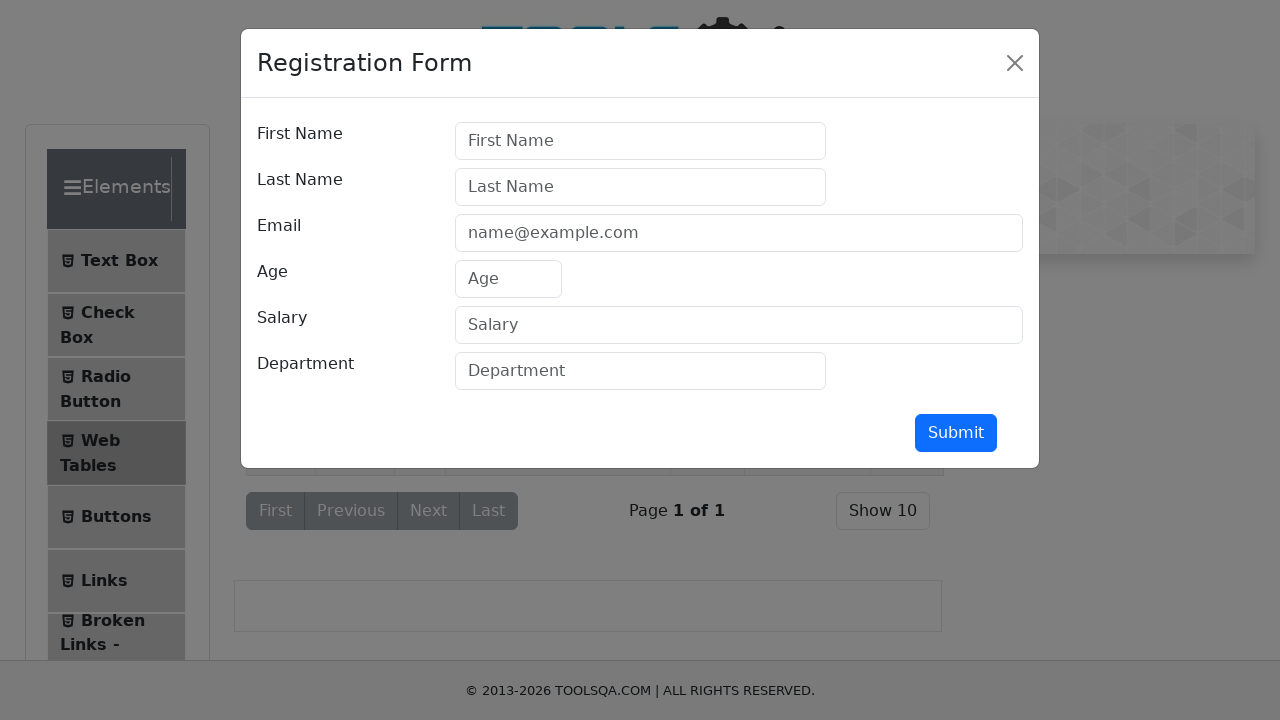

Filled first name field with 'Sarah' on #firstName
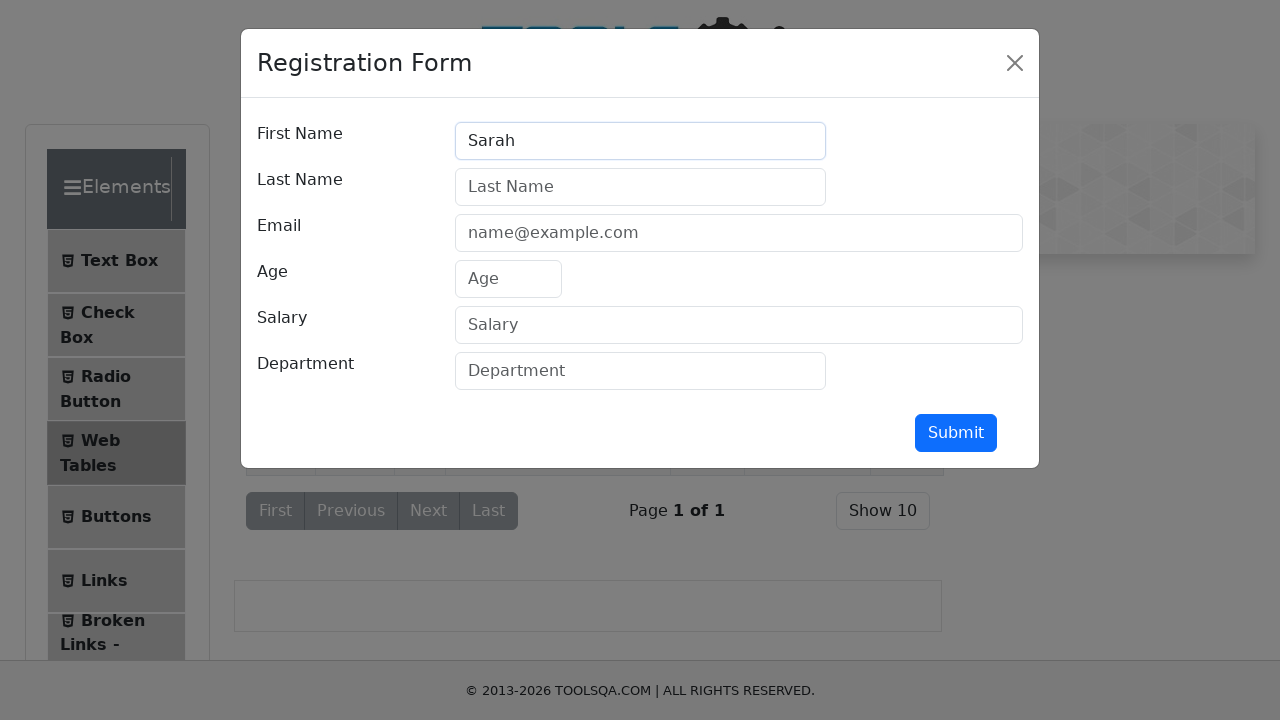

Filled last name field with 'Johnson' on #lastName
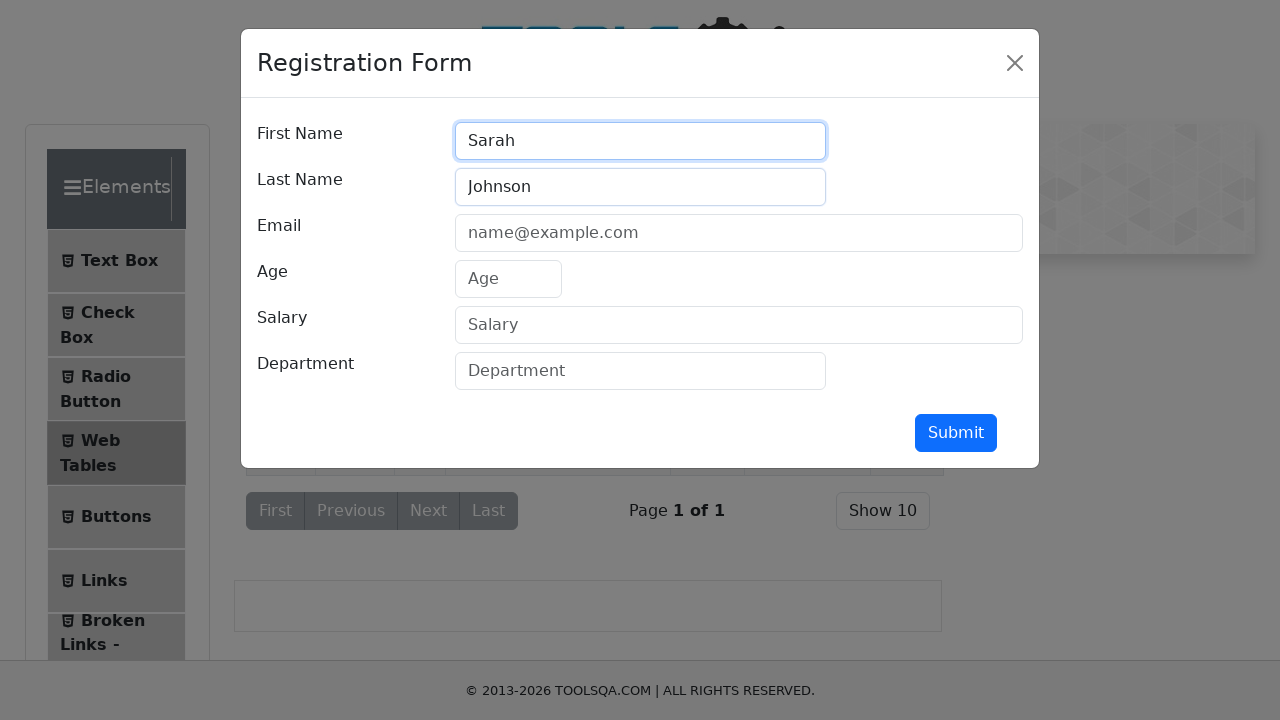

Filled email field with 'sarah.j@testmail.com' on #userEmail
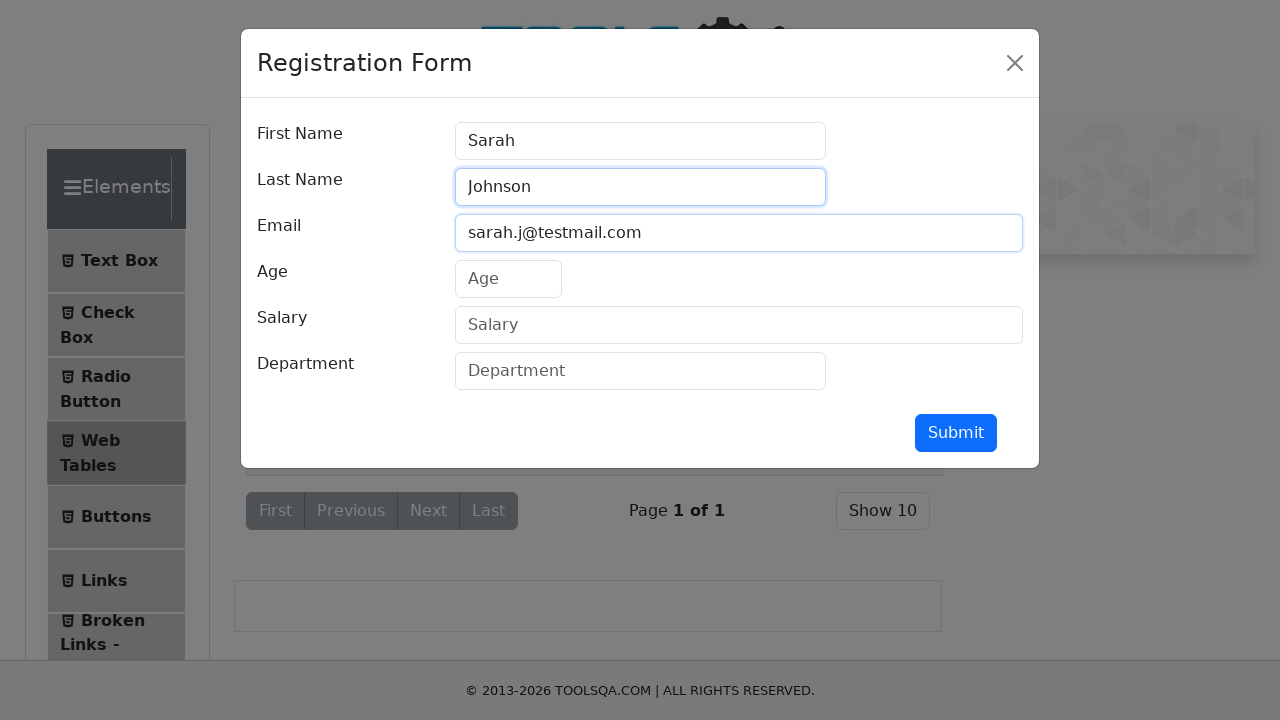

Filled age field with '34' on #age
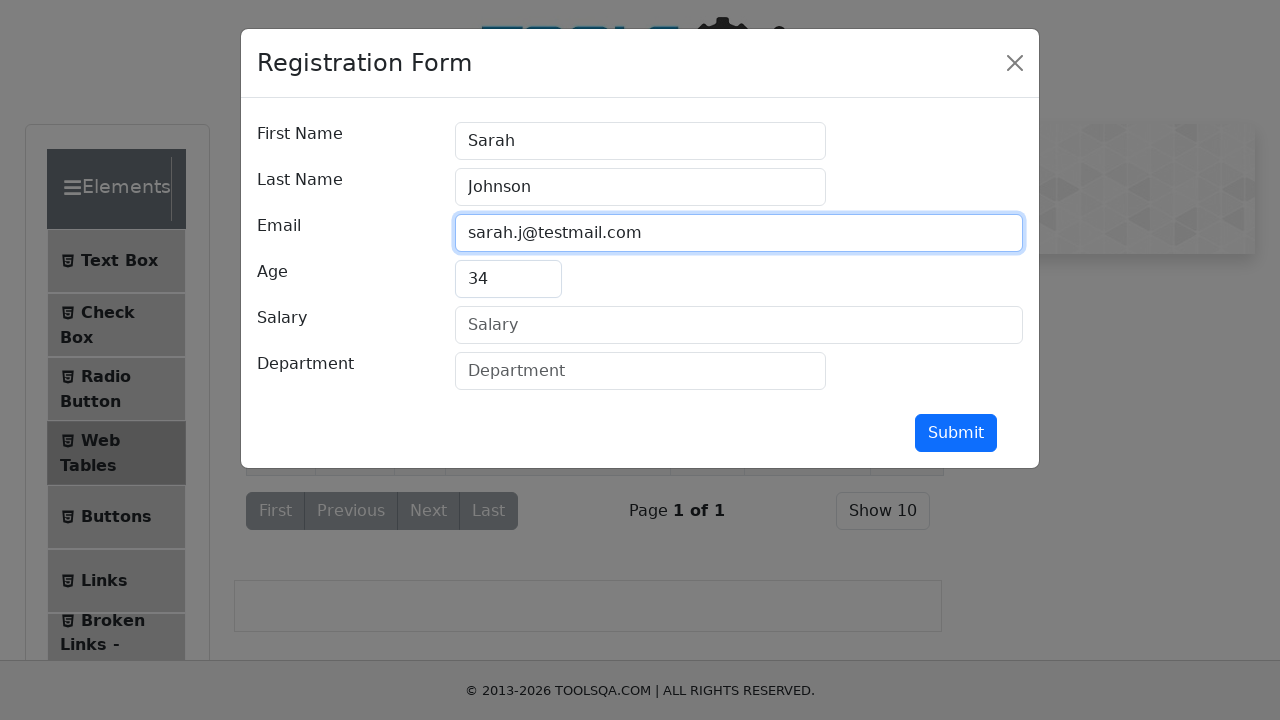

Filled salary field with '65000' on #salary
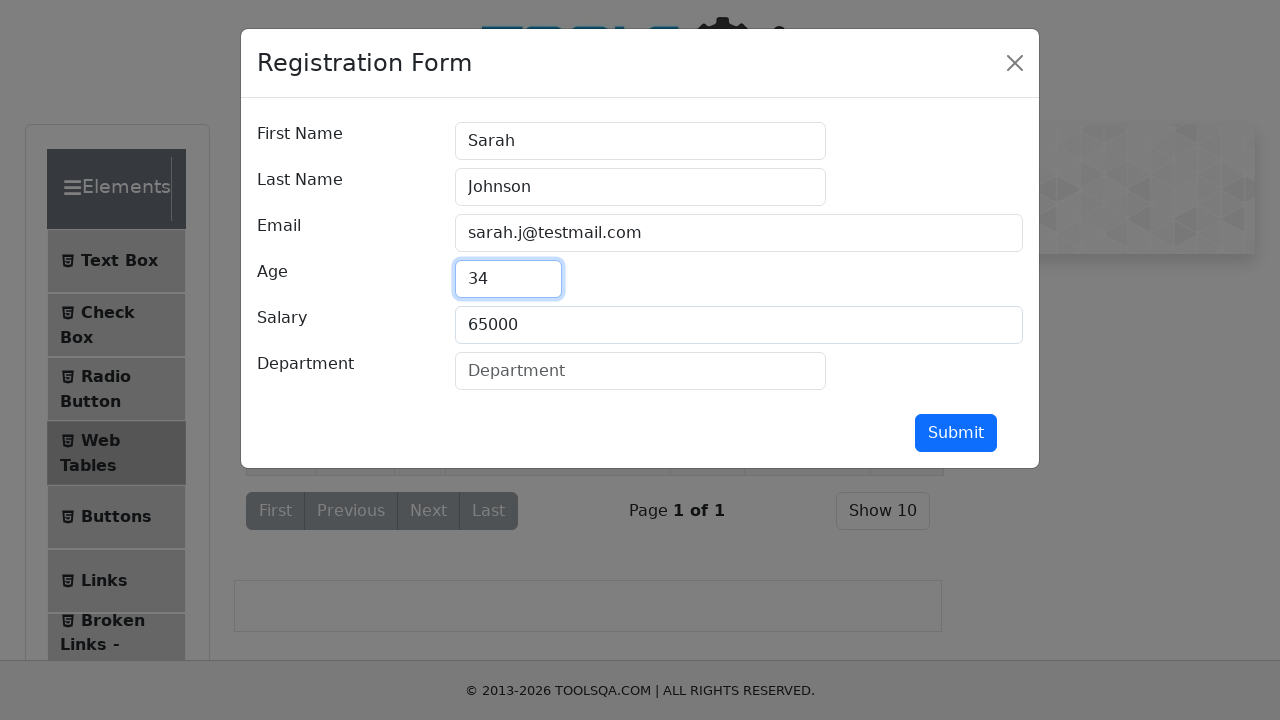

Filled department field with 'Marketing' on #department
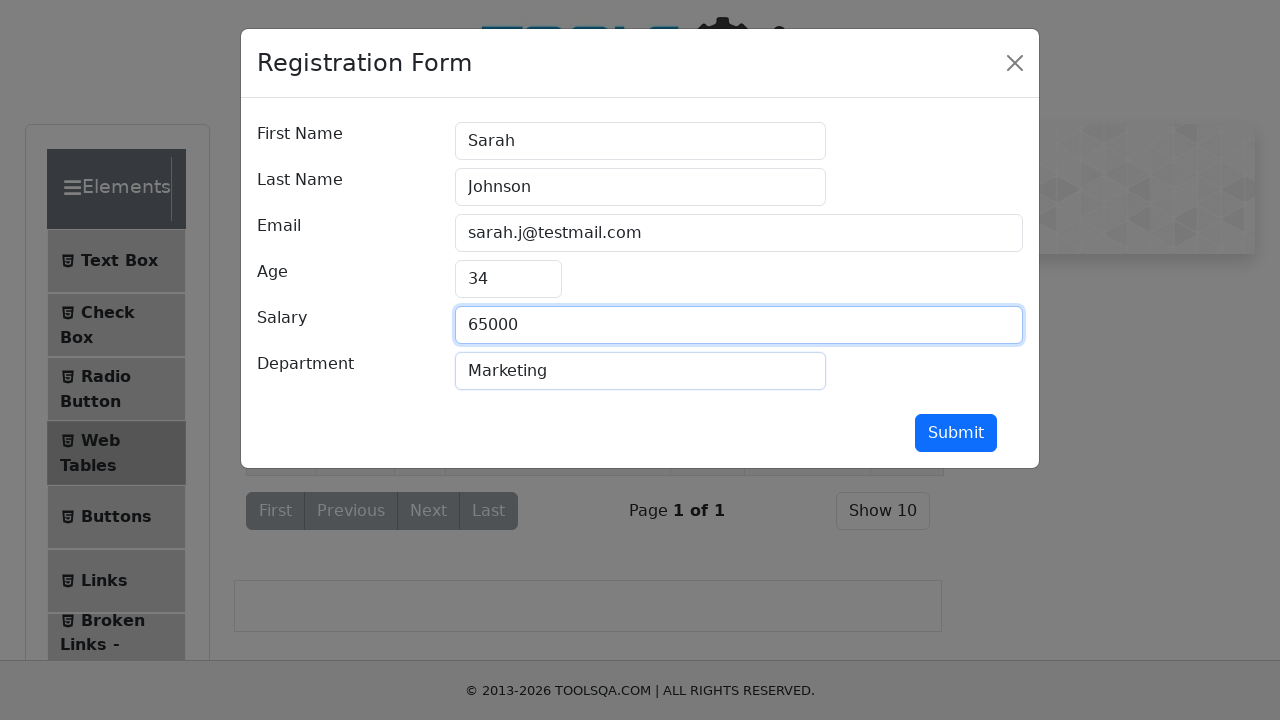

Submitted form for Sarah Johnson at (956, 433) on #submit
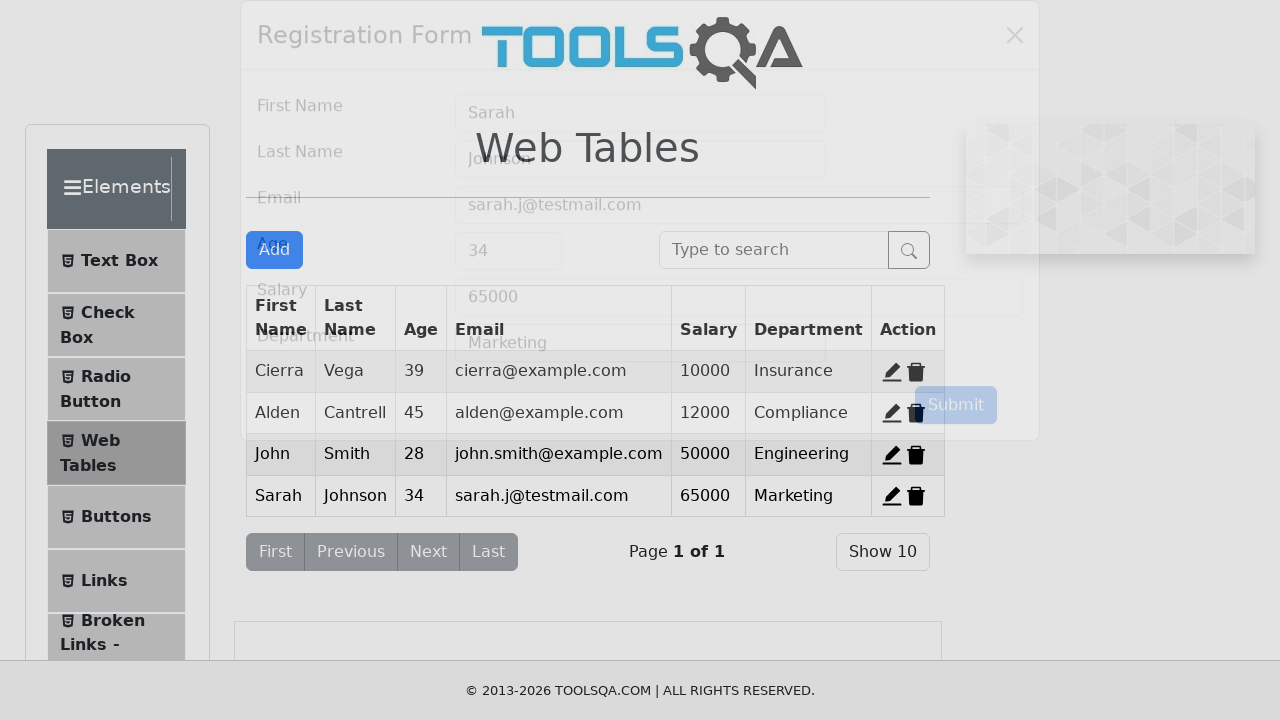

Add record modal closed and record was added to table
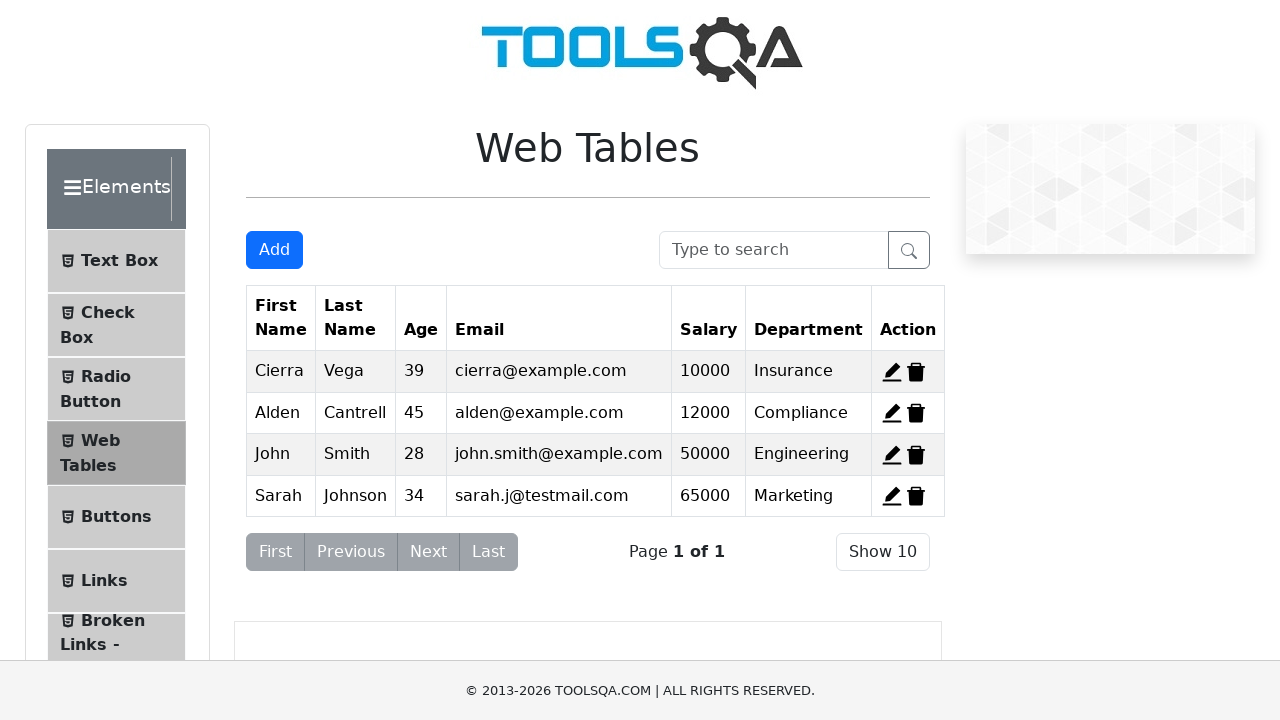

Clicked add new record button to add record for Michael Brown at (274, 250) on #addNewRecordButton
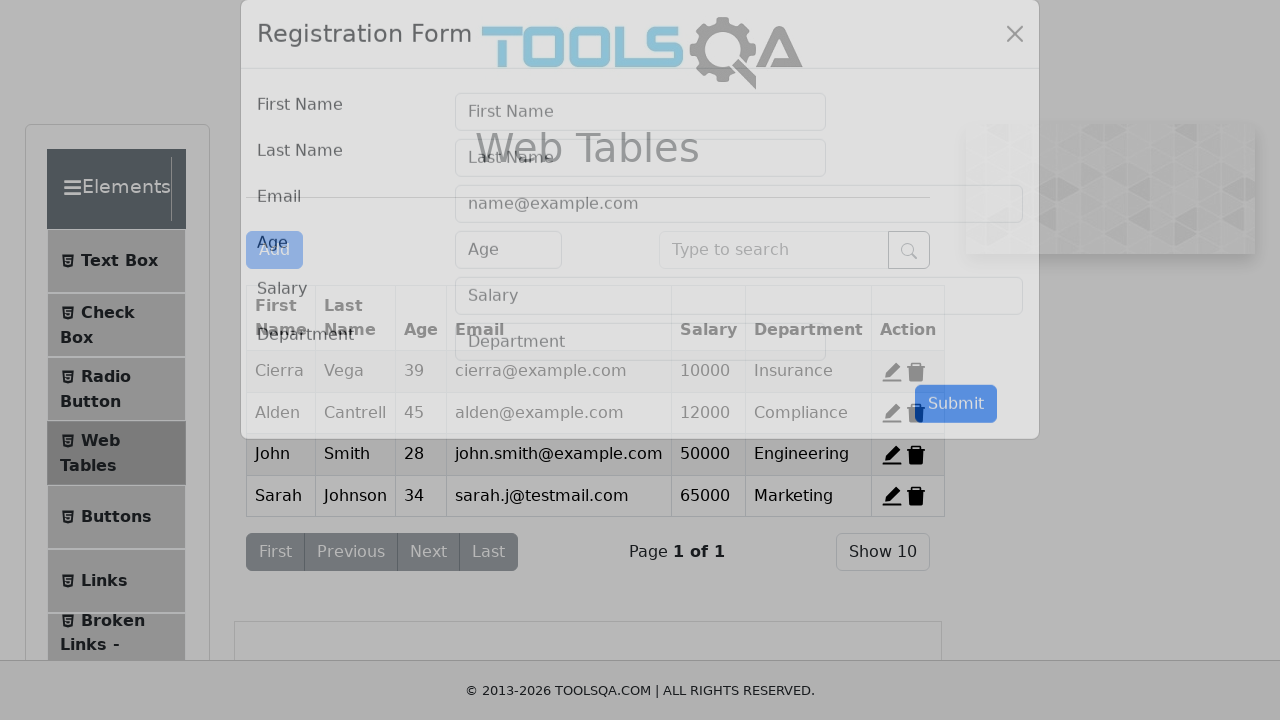

Add record modal appeared
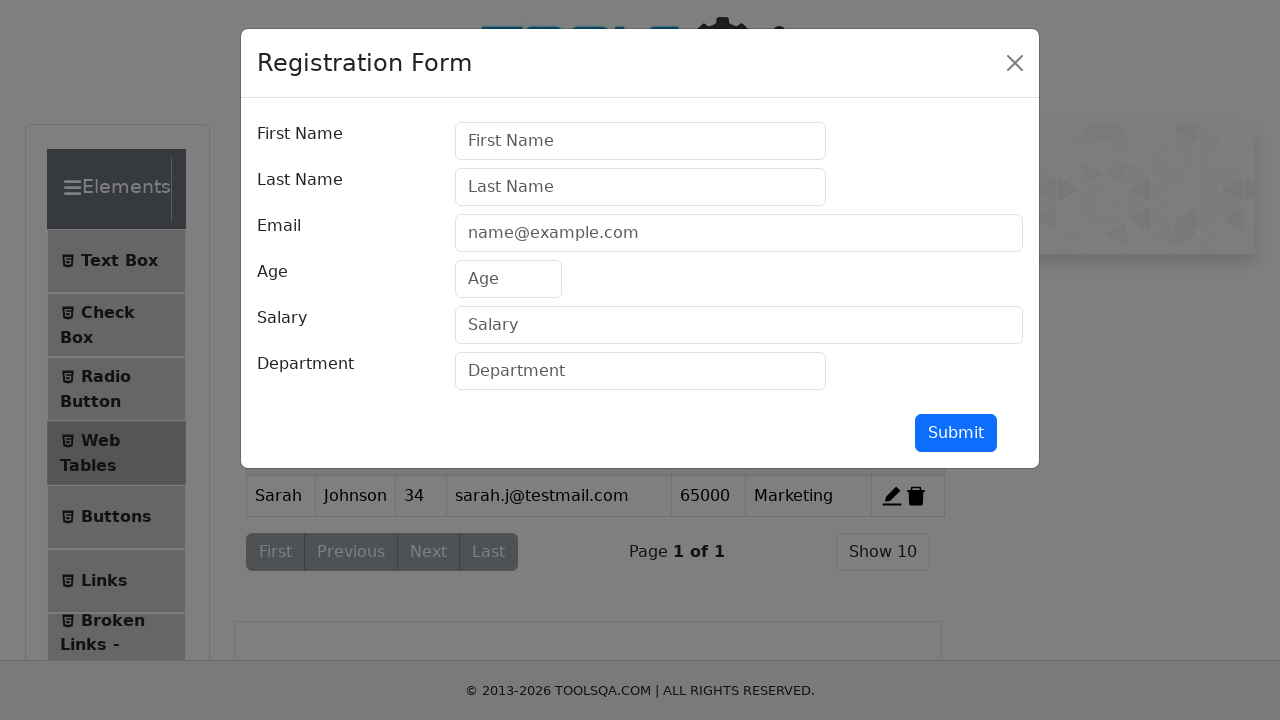

Filled first name field with 'Michael' on #firstName
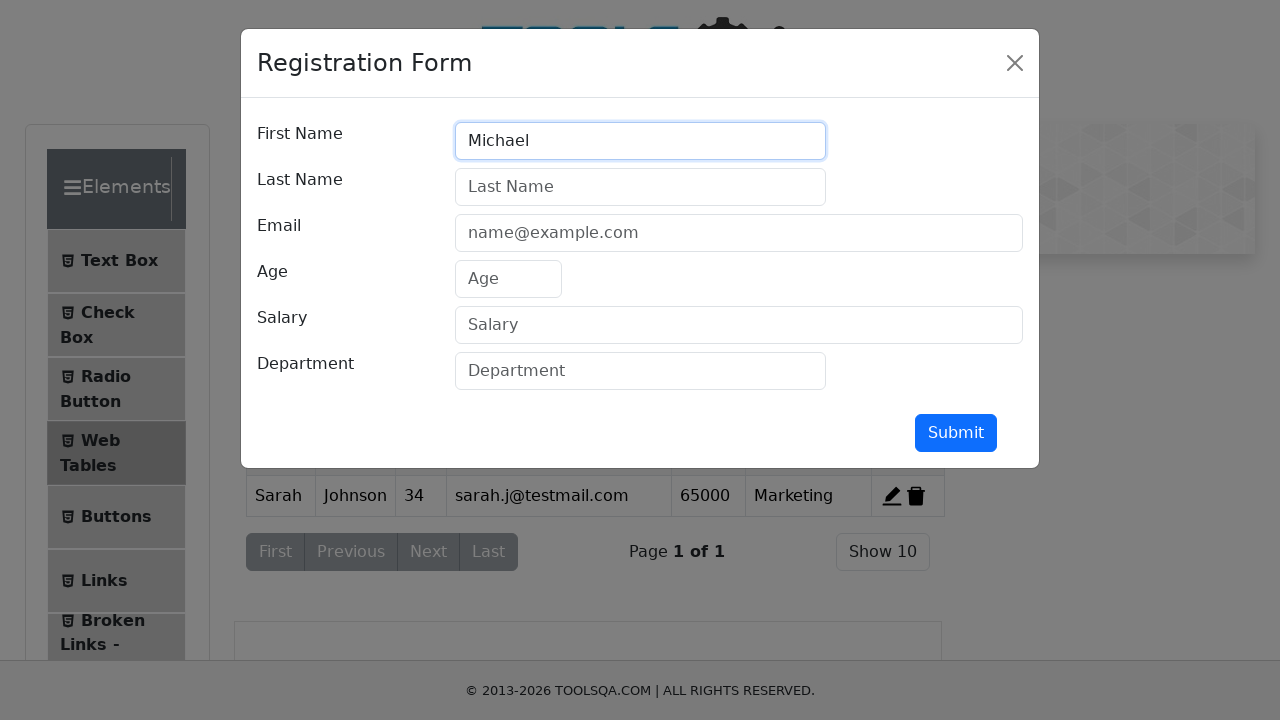

Filled last name field with 'Brown' on #lastName
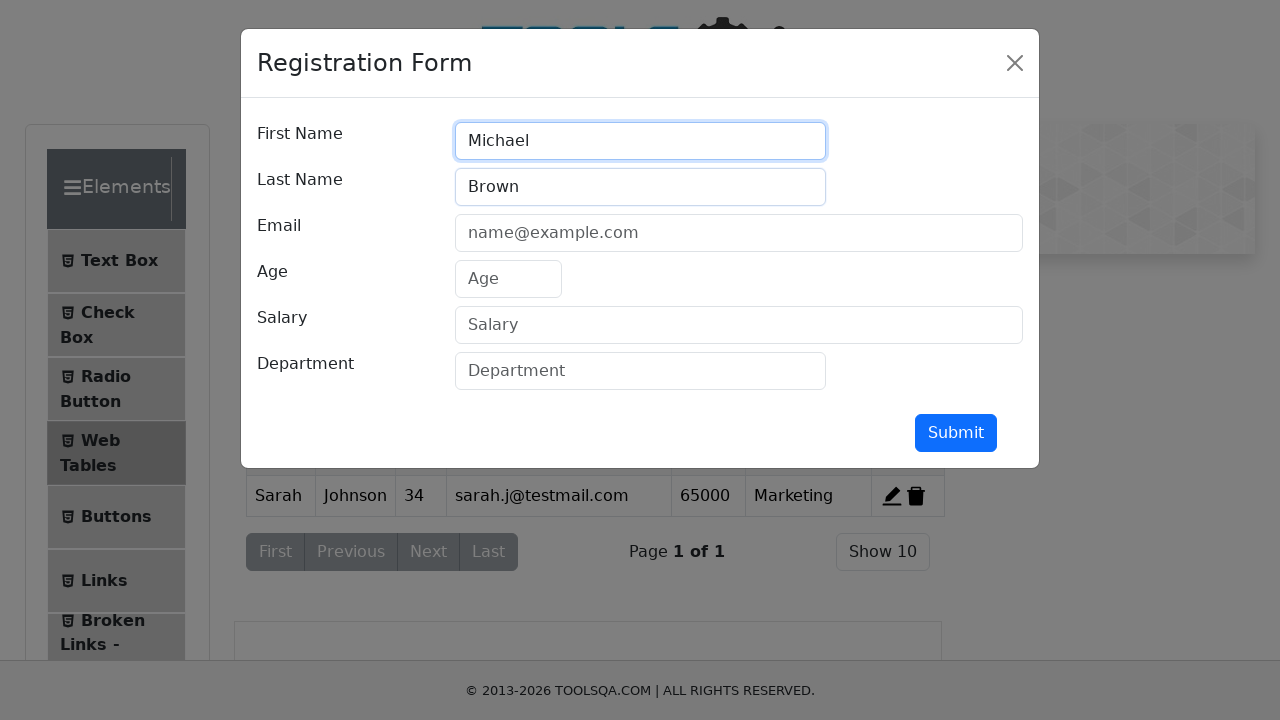

Filled email field with 'm.brown@demo.org' on #userEmail
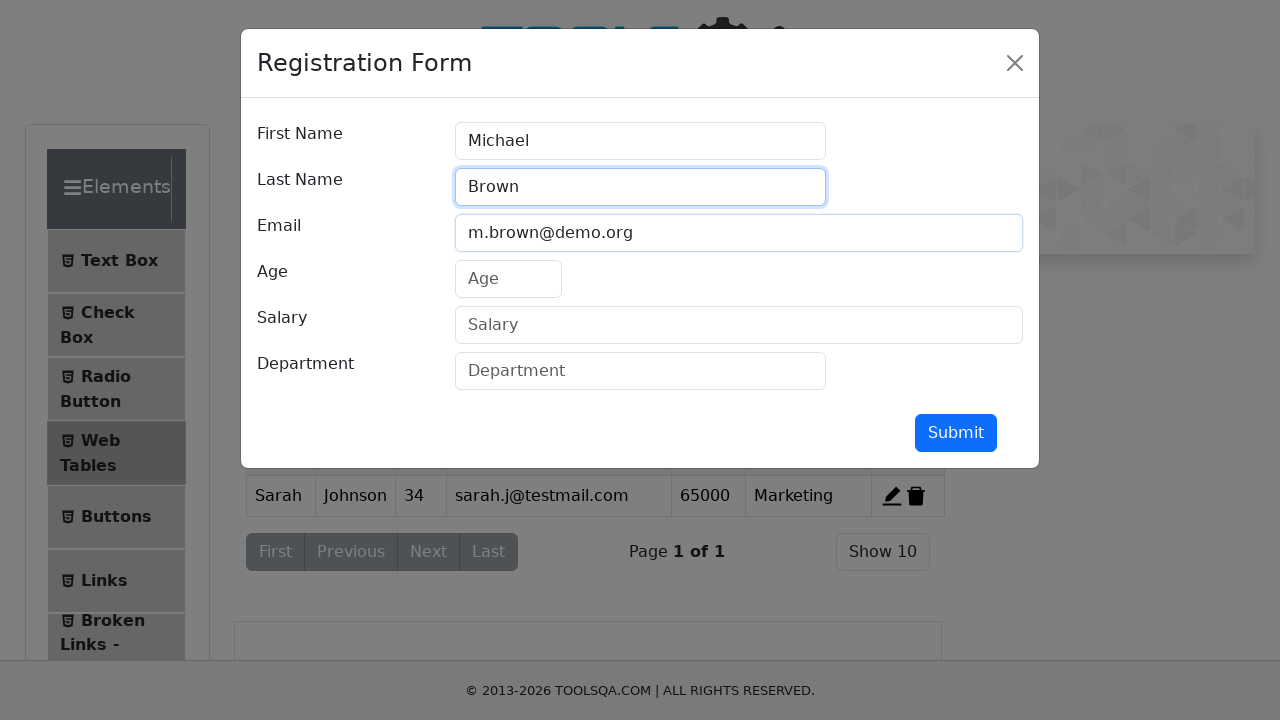

Filled age field with '41' on #age
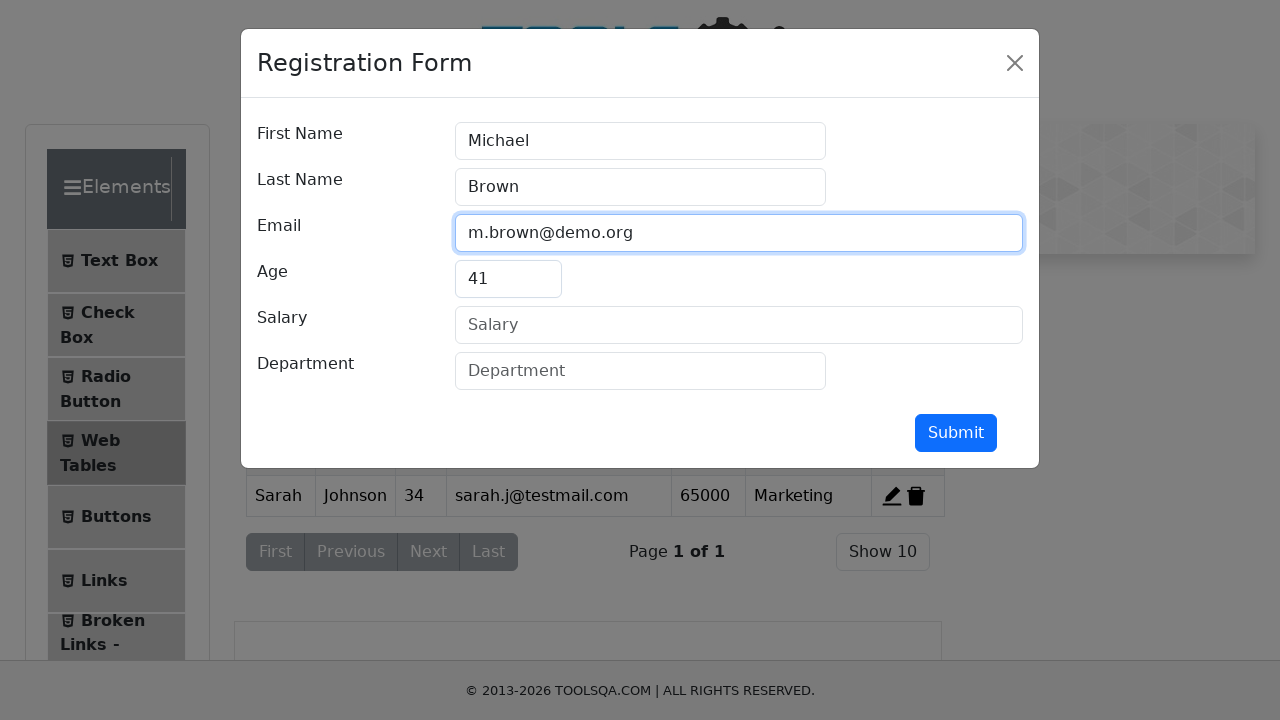

Filled salary field with '80000' on #salary
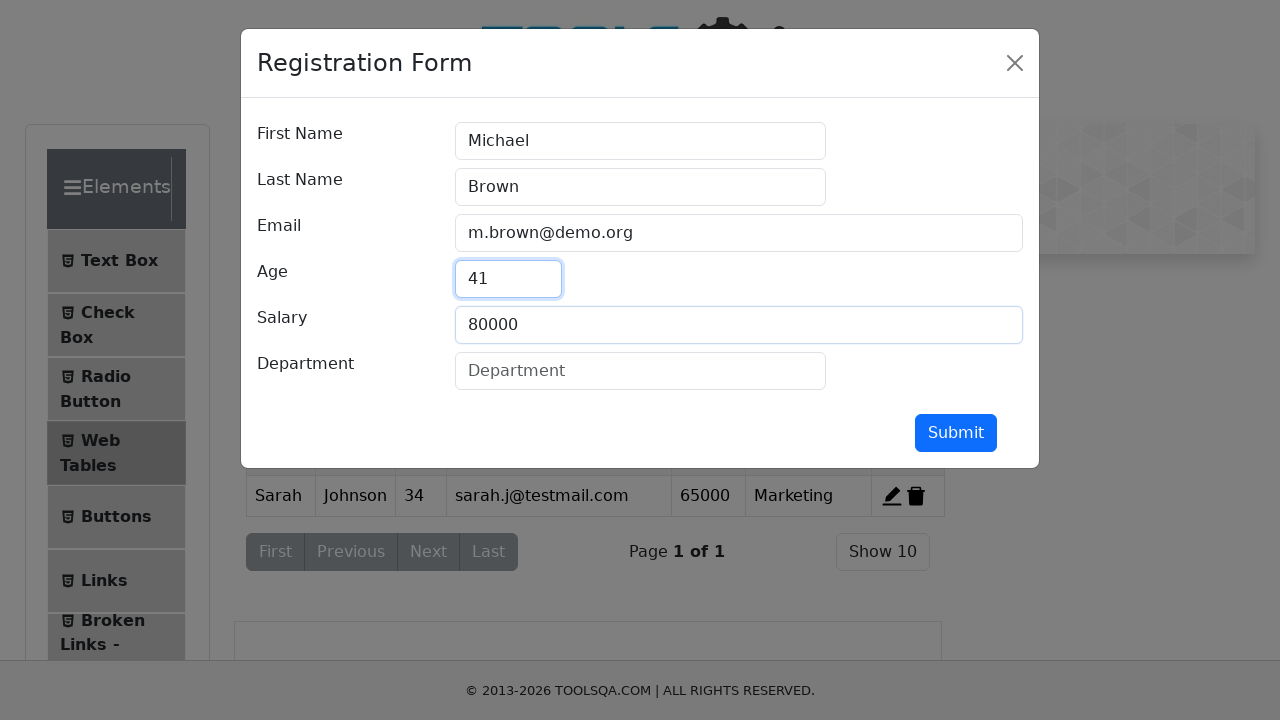

Filled department field with 'Finance' on #department
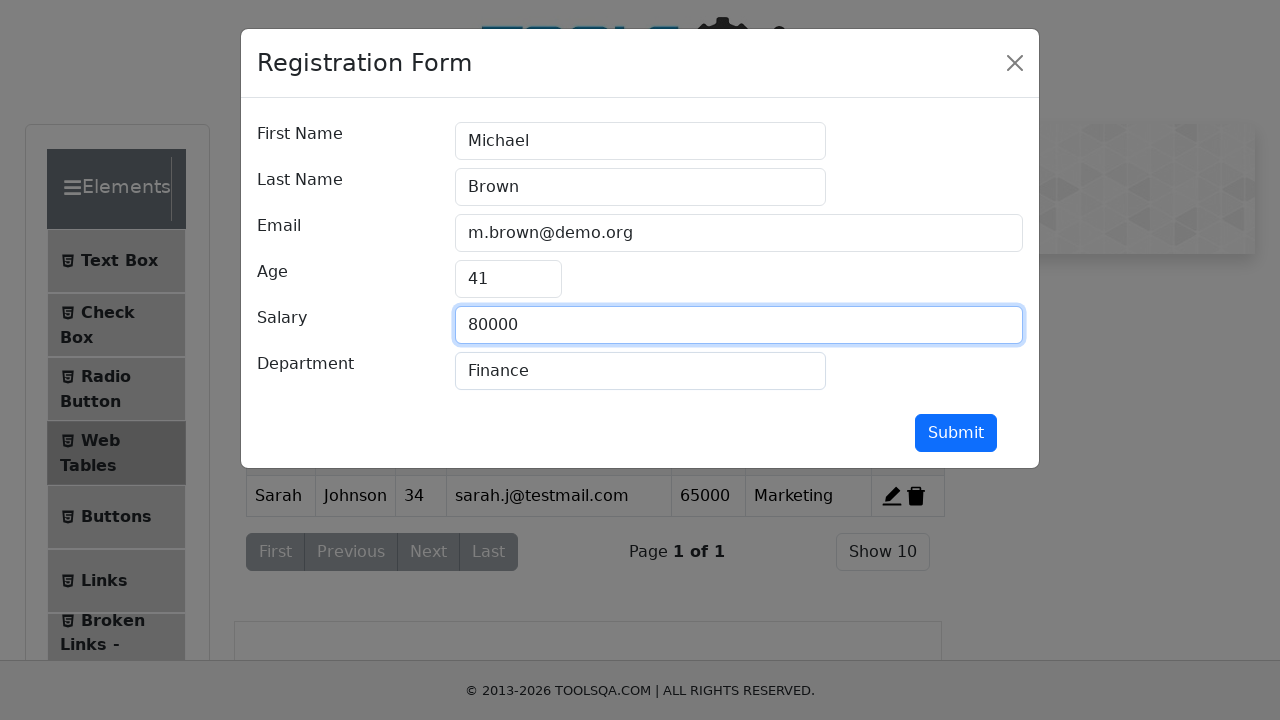

Submitted form for Michael Brown at (956, 433) on #submit
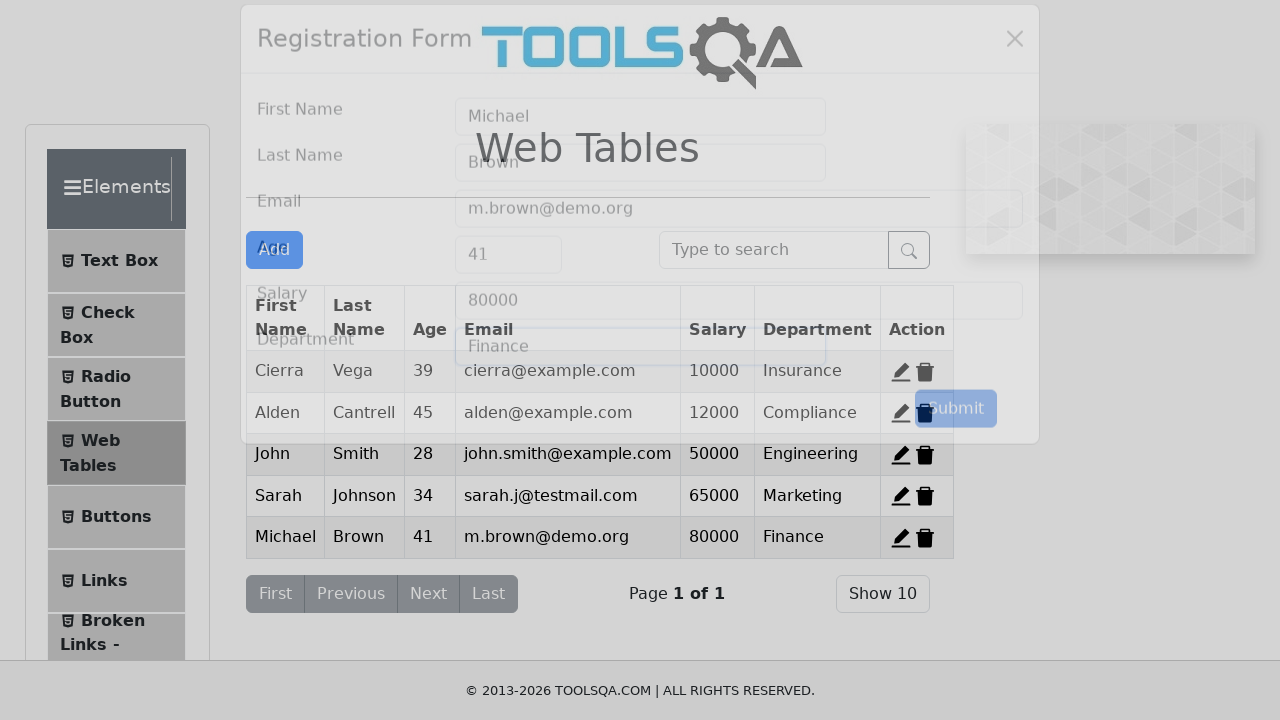

Add record modal closed and record was added to table
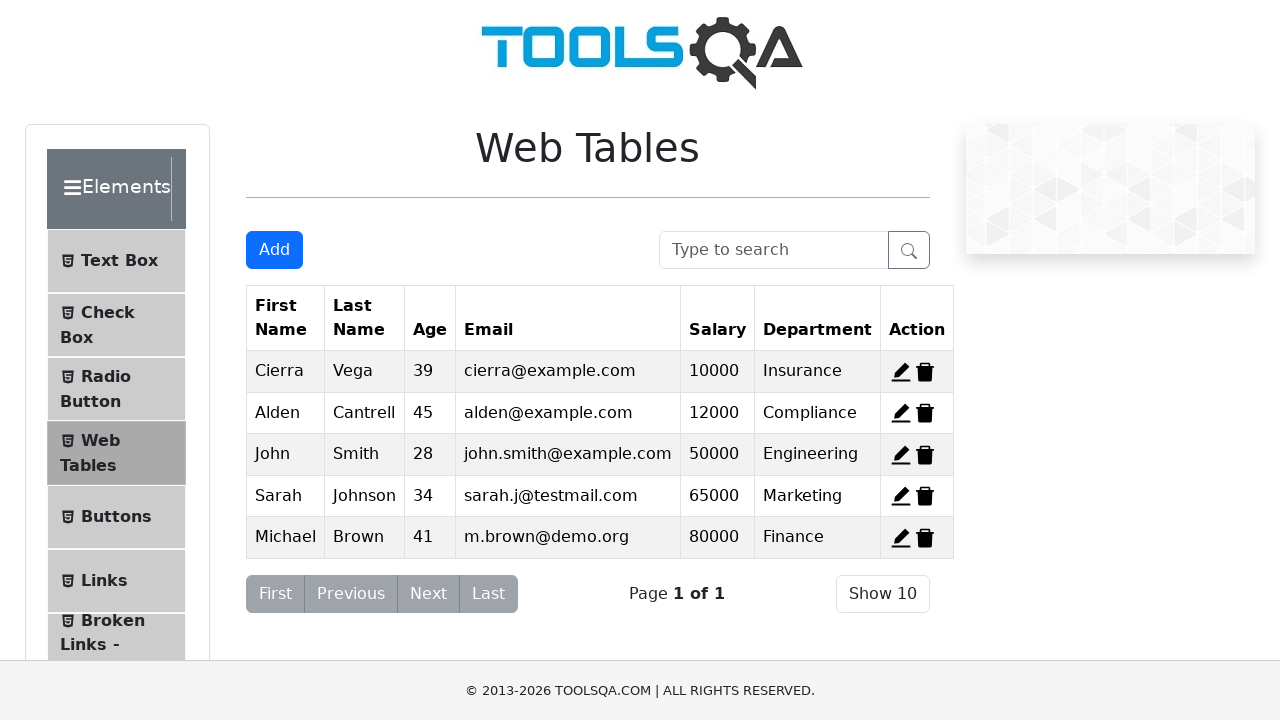

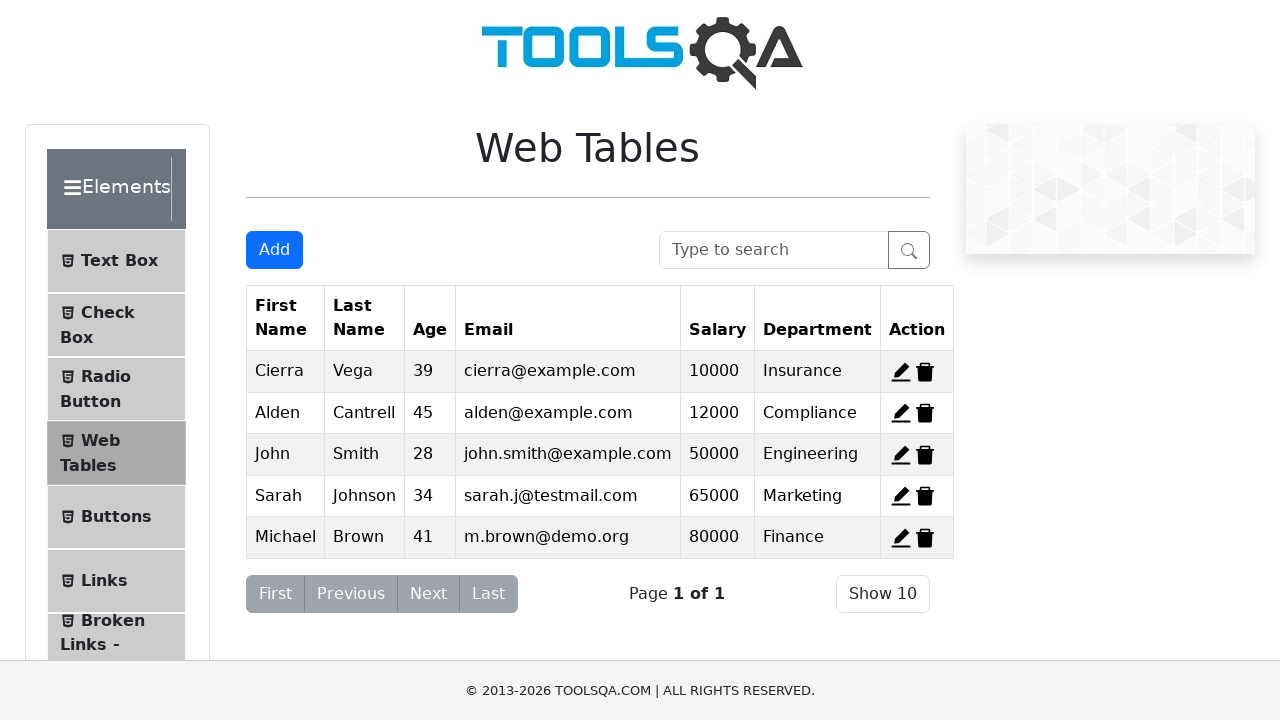